Tests adding a product (iPhone 12) to the shopping cart on BrowserStack demo e-commerce site and verifies the cart pane becomes visible with the product.

Starting URL: https://bstackdemo.com/

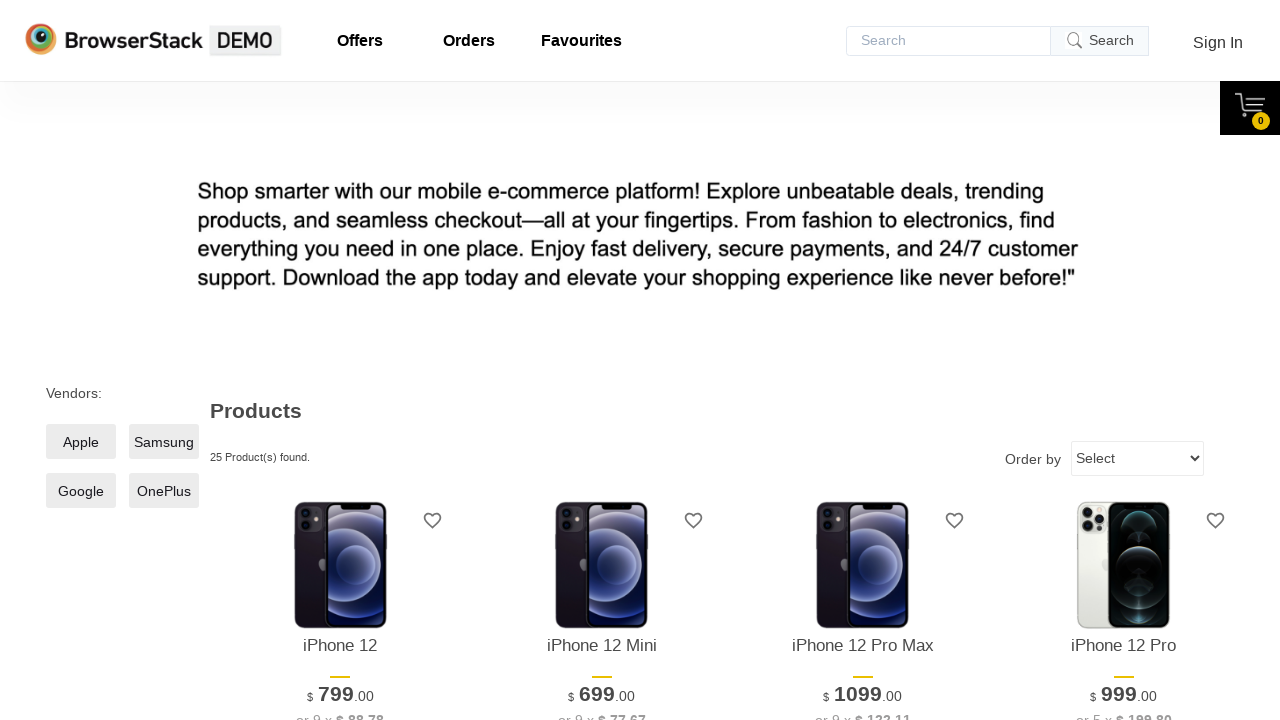

Waited for page to load and verified title contains 'StackDemo'
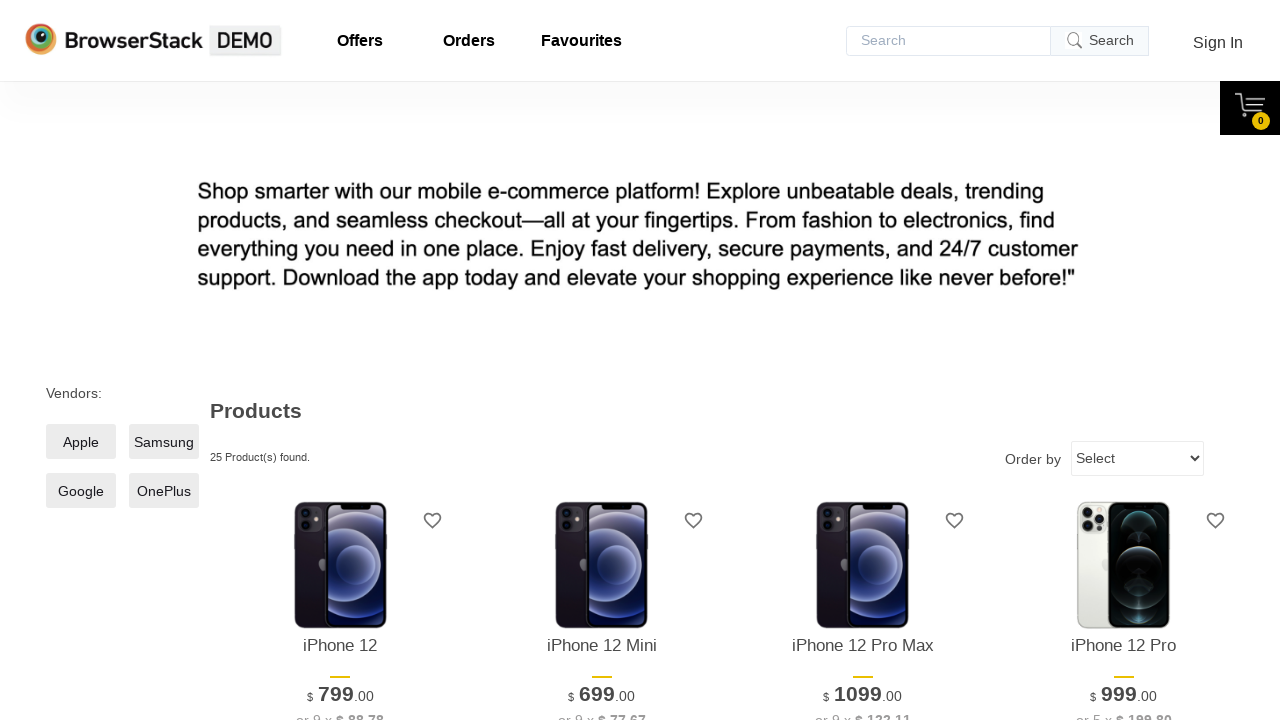

iPhone 12 product name became visible
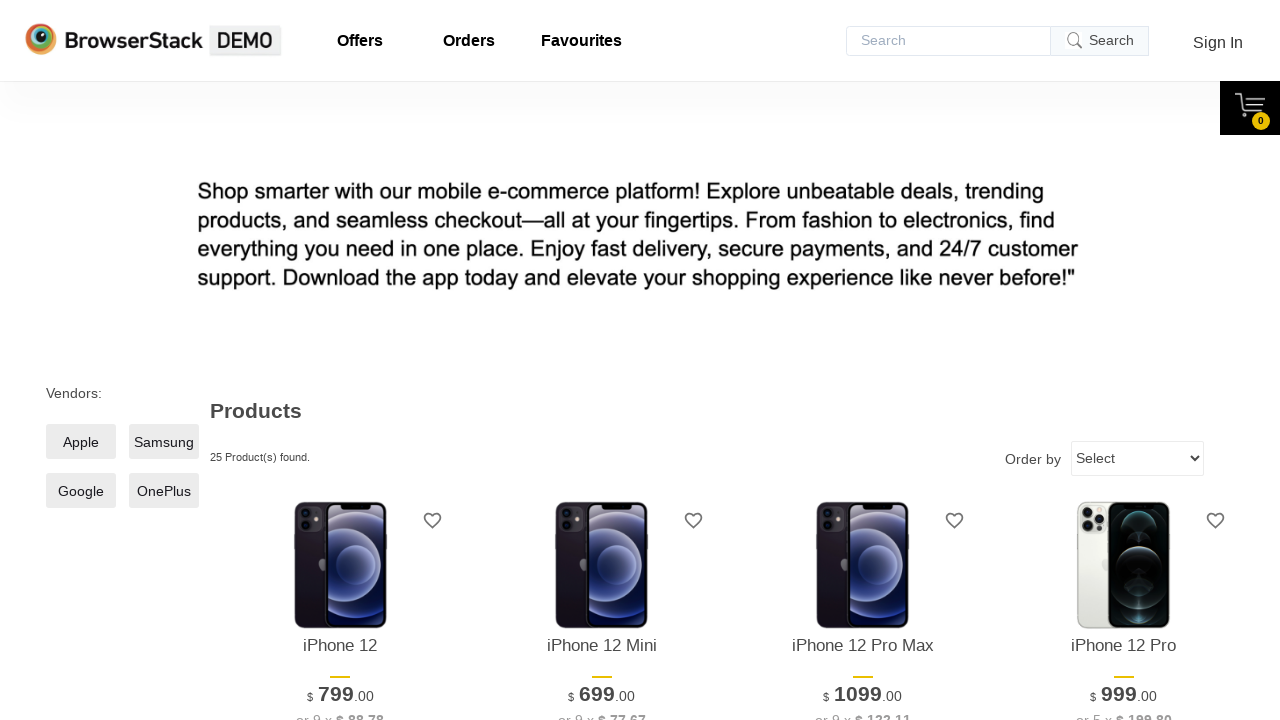

Clicked 'Add to cart' button for iPhone 12 at (340, 361) on xpath=//*[@id='1']/div[4]
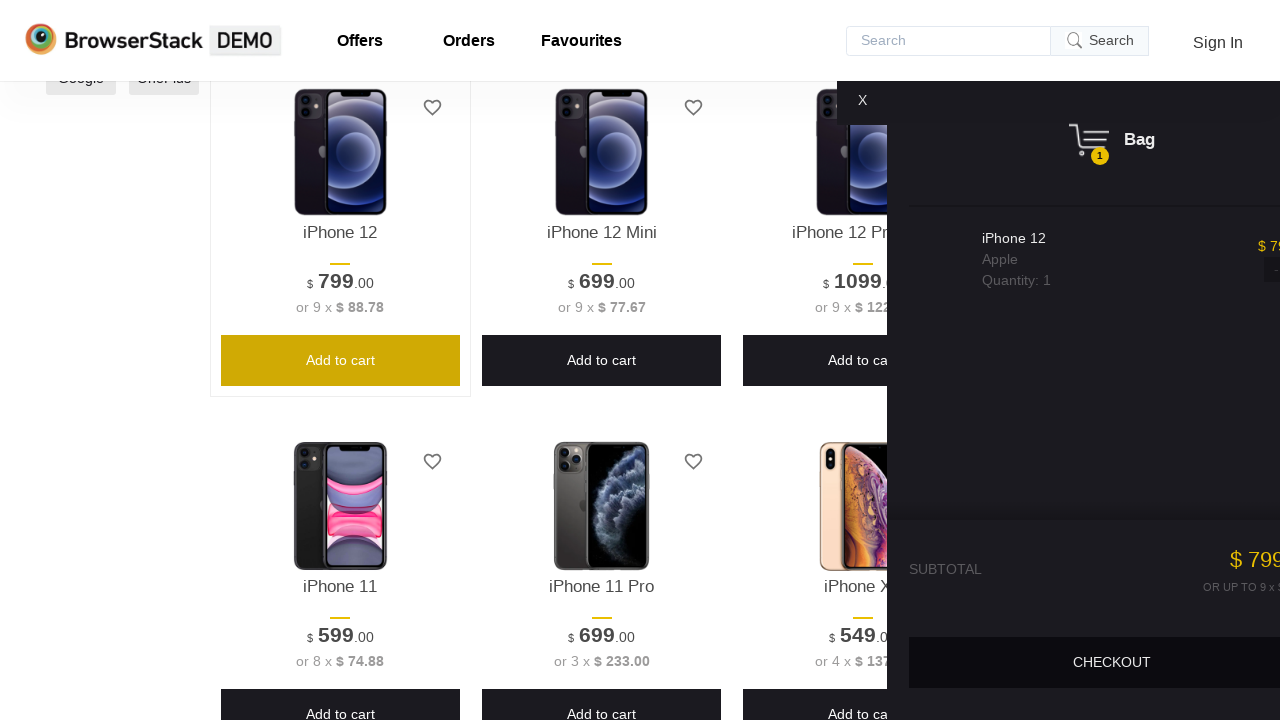

Cart pane became visible
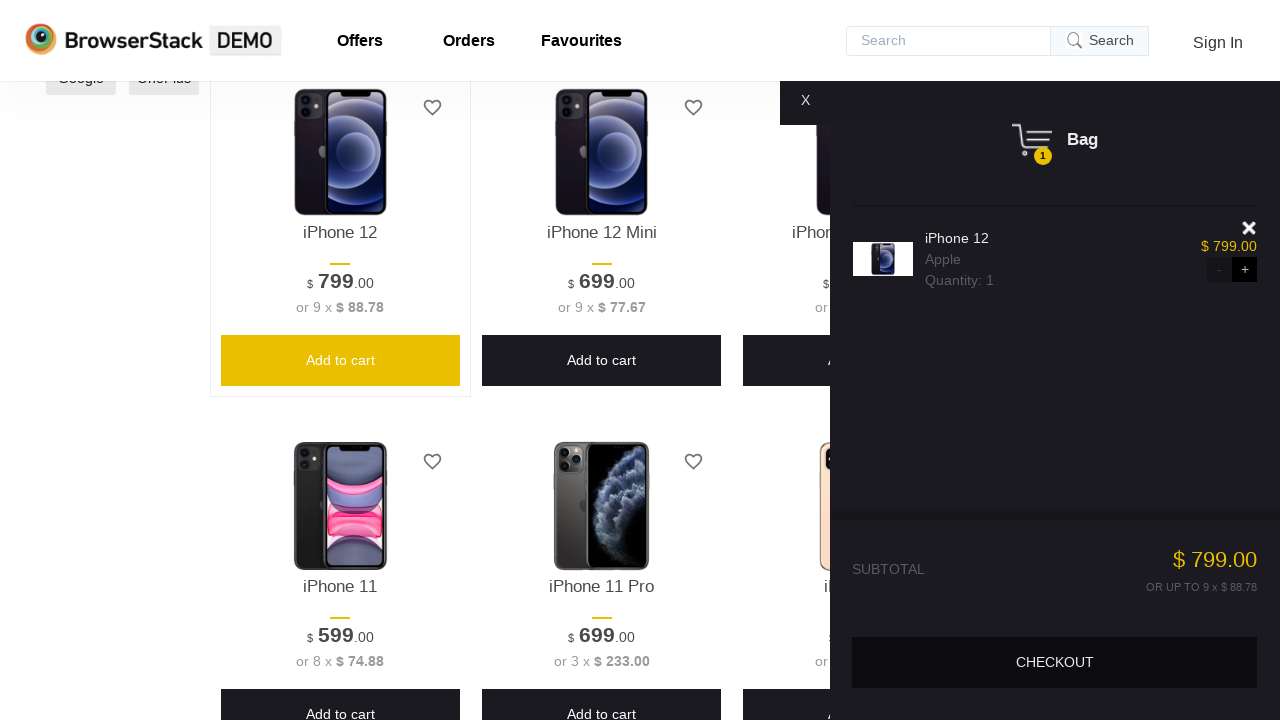

Product item (iPhone 12) appeared in shopping cart
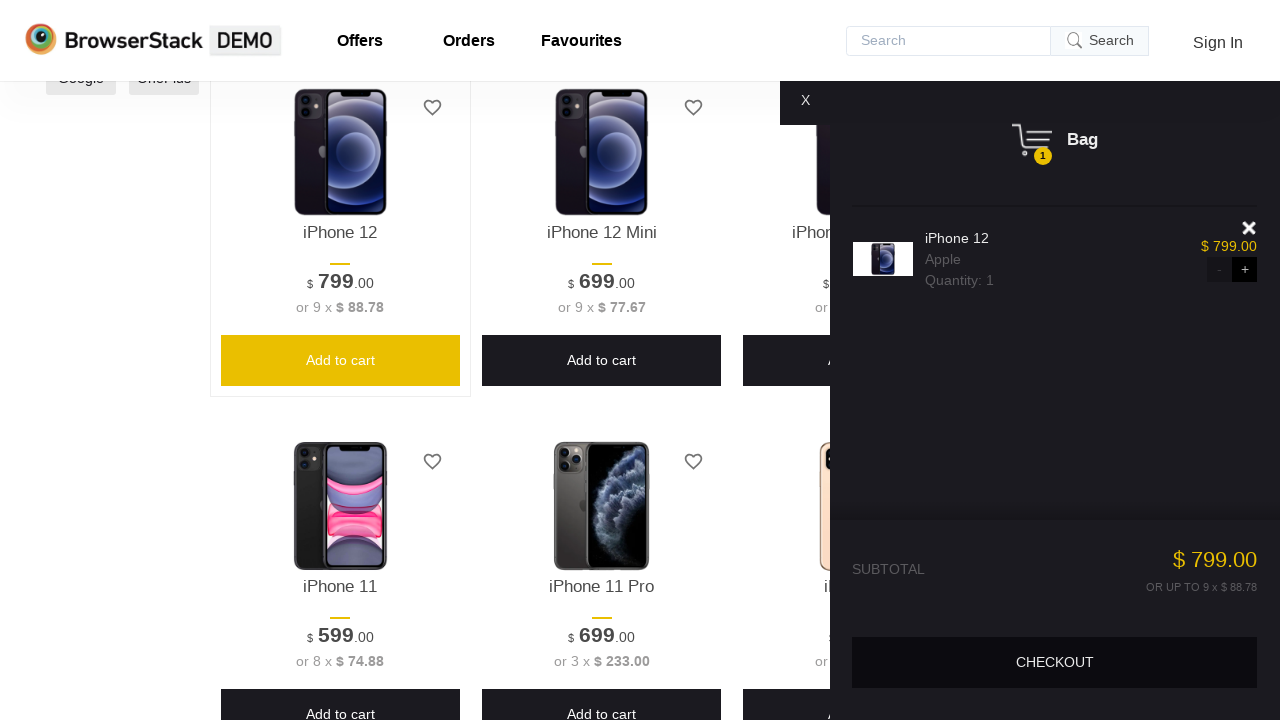

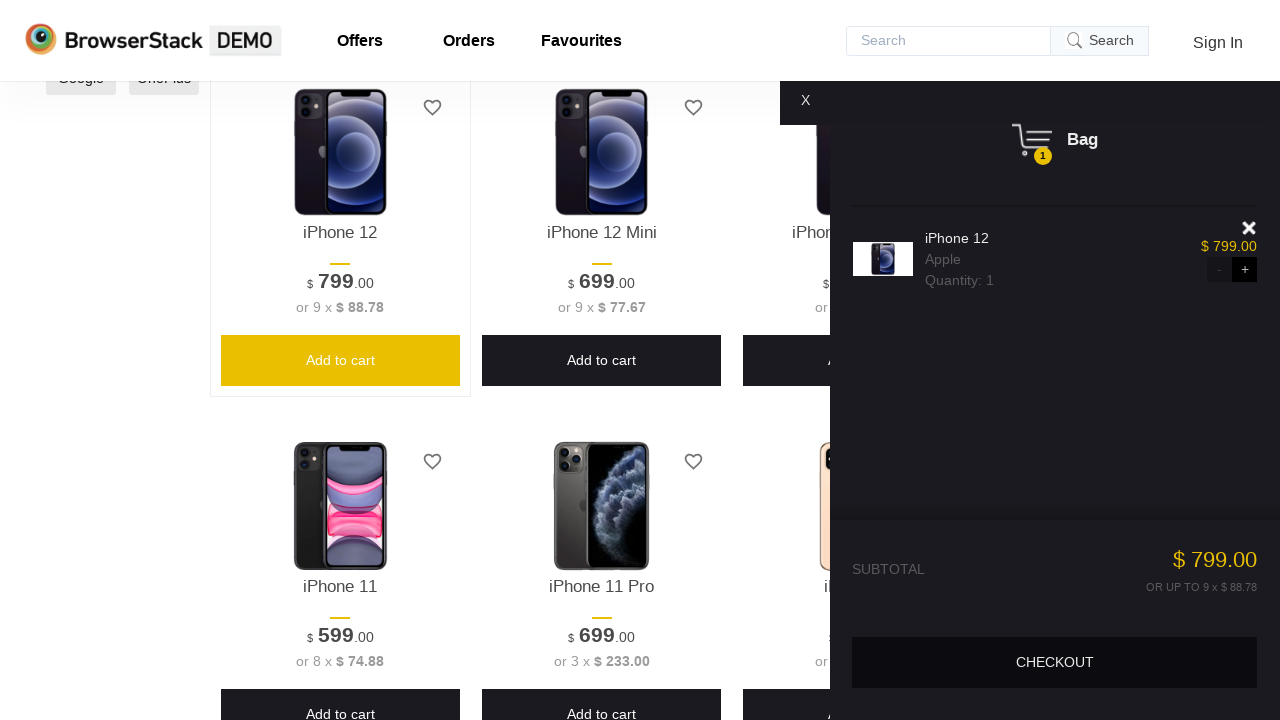